Tests opening a new tab and interacting with alert functionality on the new page

Starting URL: https://www.hyrtutorials.com/p/window-handles-practice.html

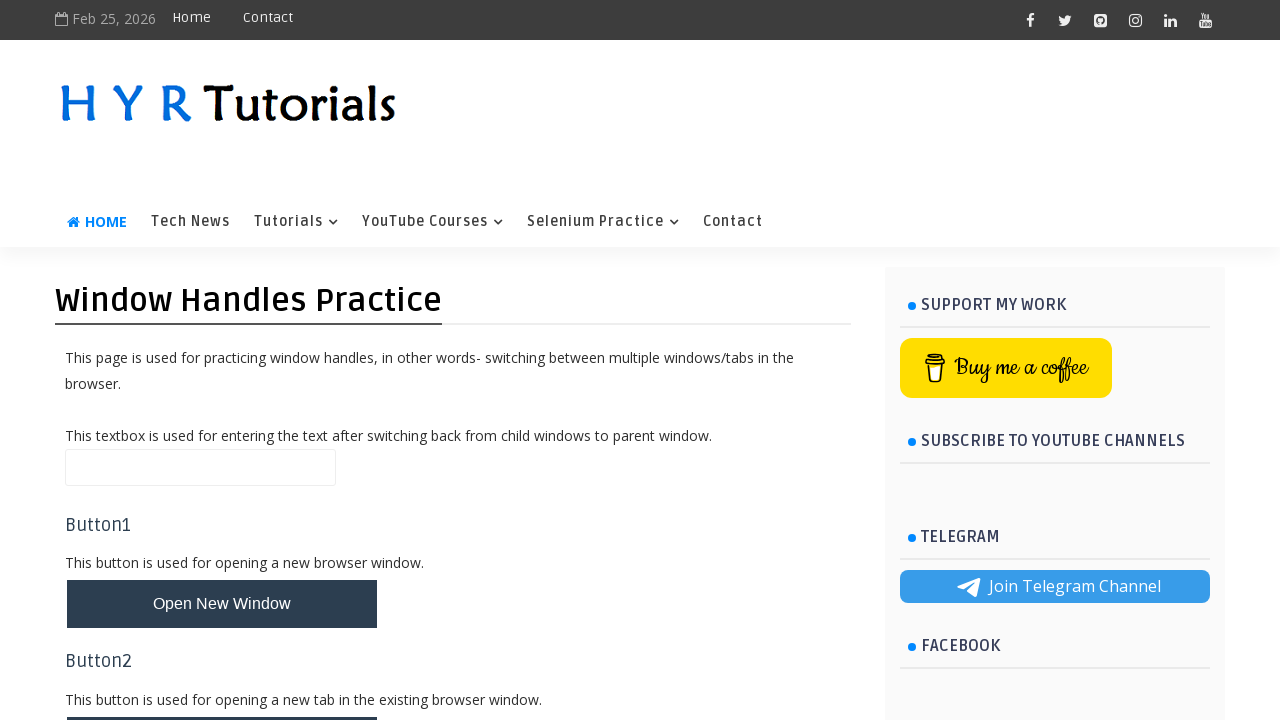

Clicked button to open new tab at (222, 696) on #newTabBtn
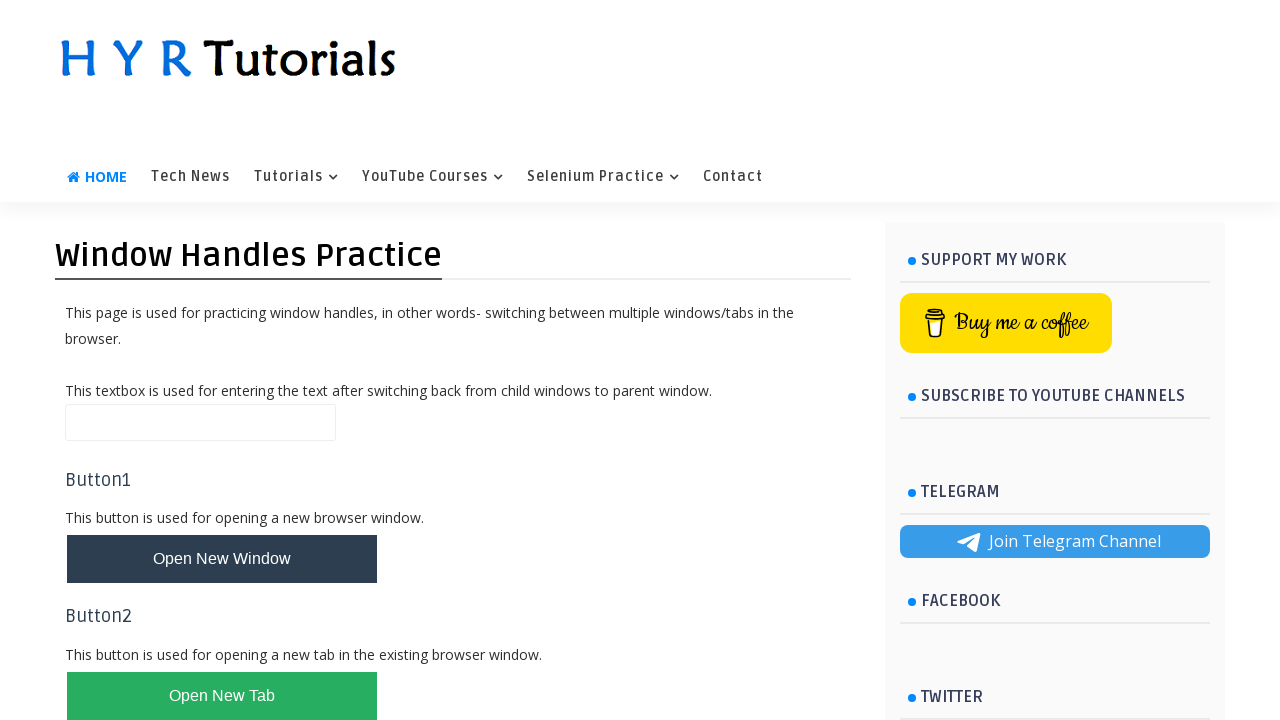

Waited for new tab to open
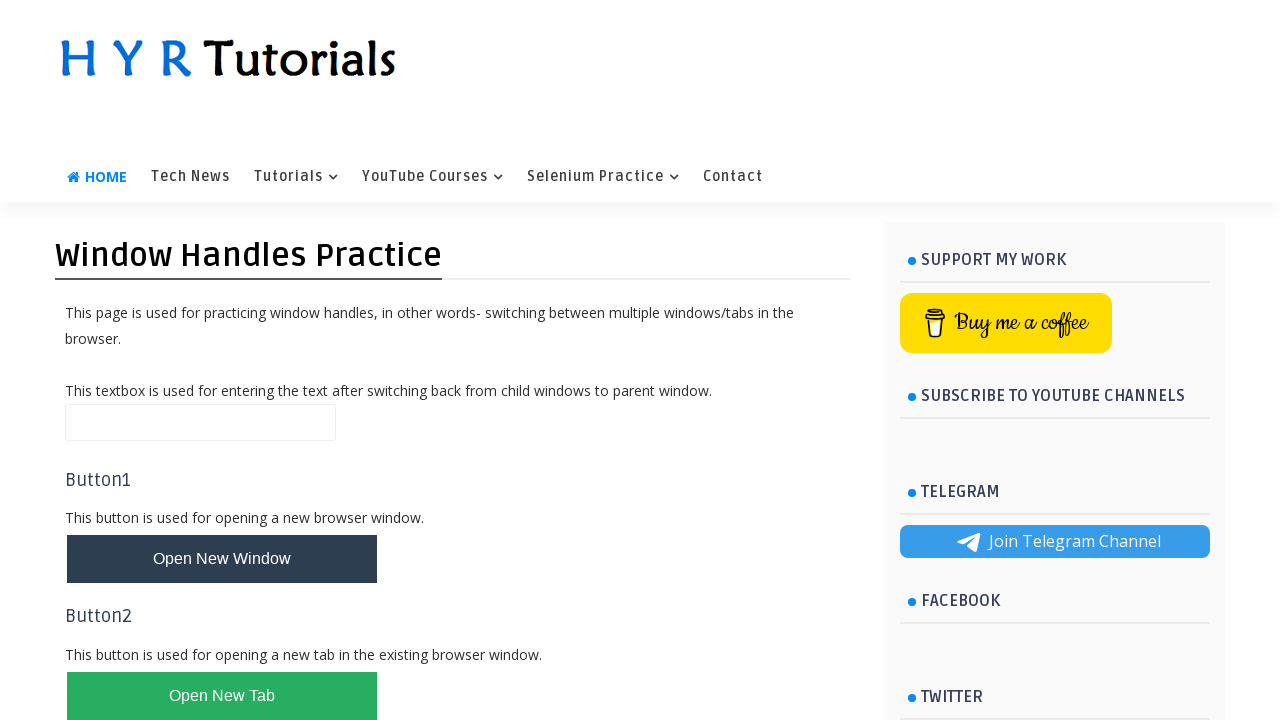

New tab page load state completed
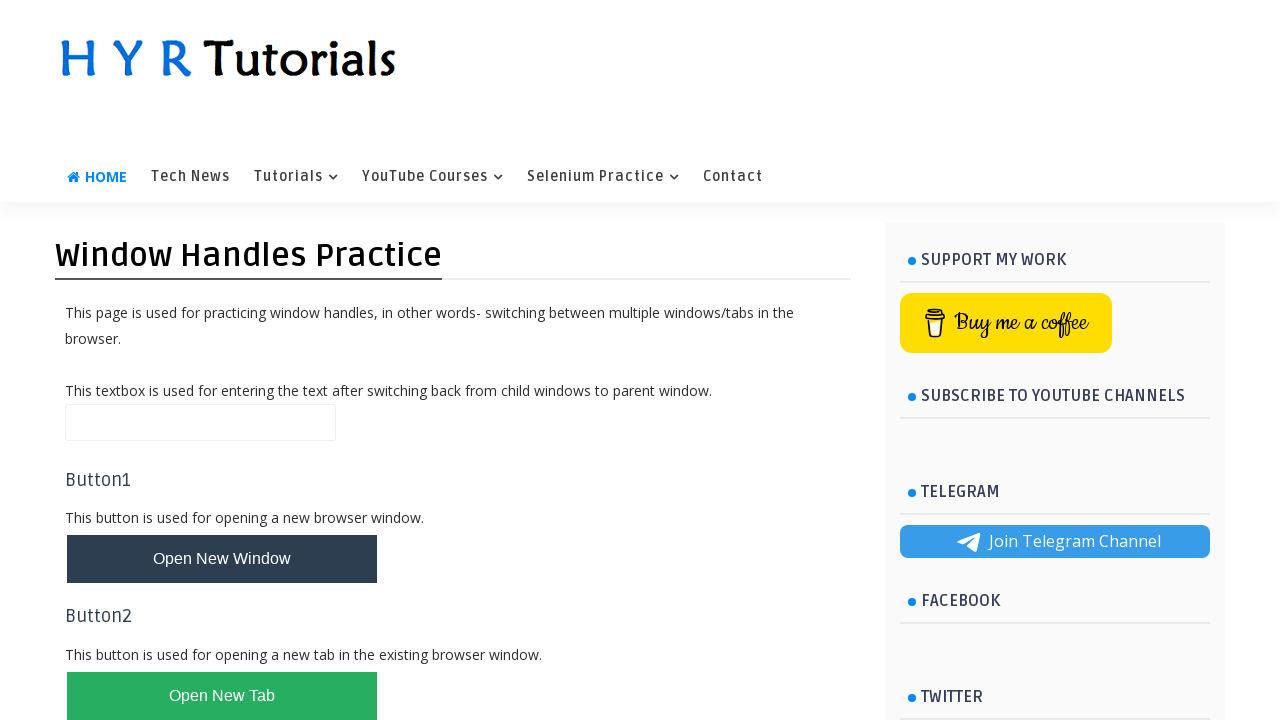

Switched to the new tab
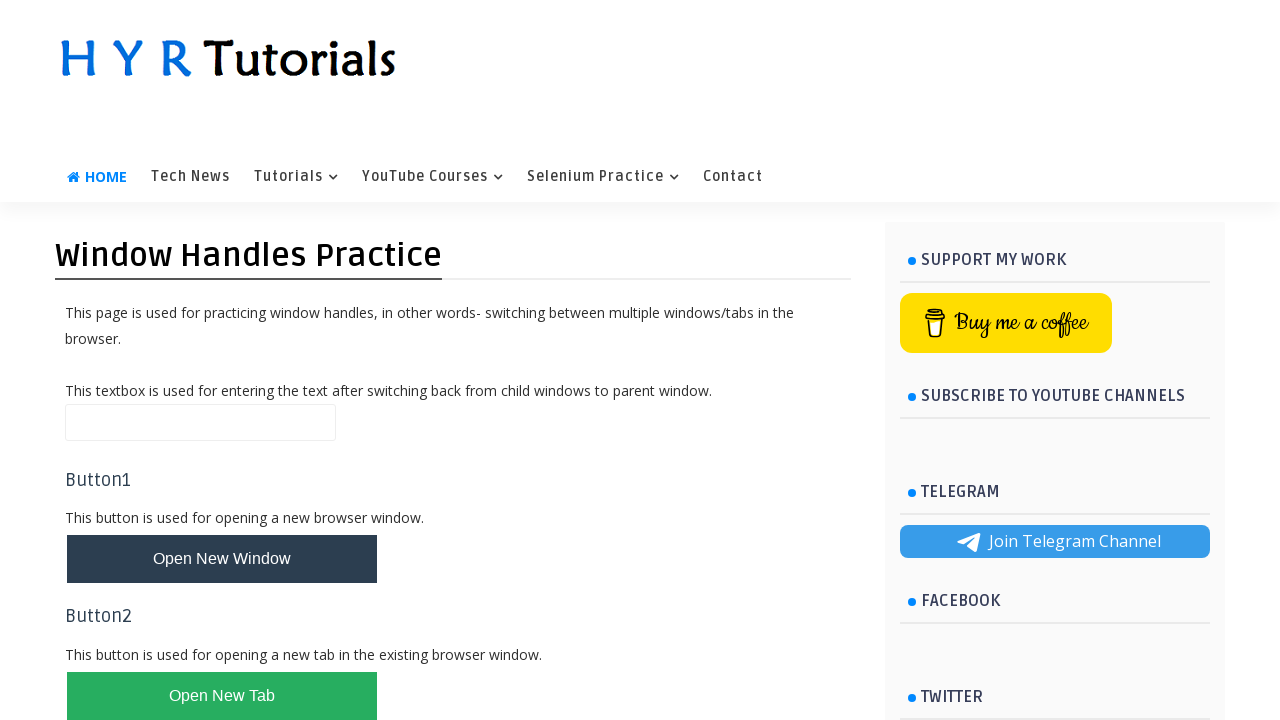

Clicked alert box button on the new page at (114, 494) on #alertBox
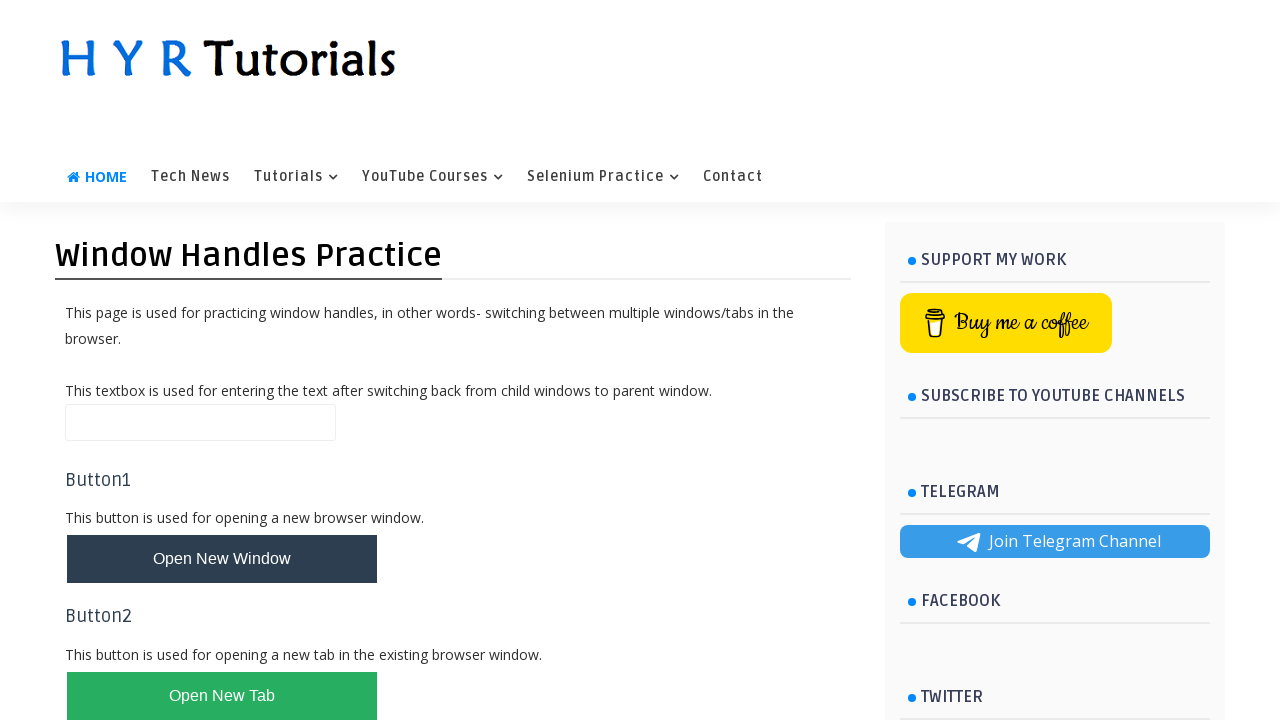

Set up alert handler to accept dialog
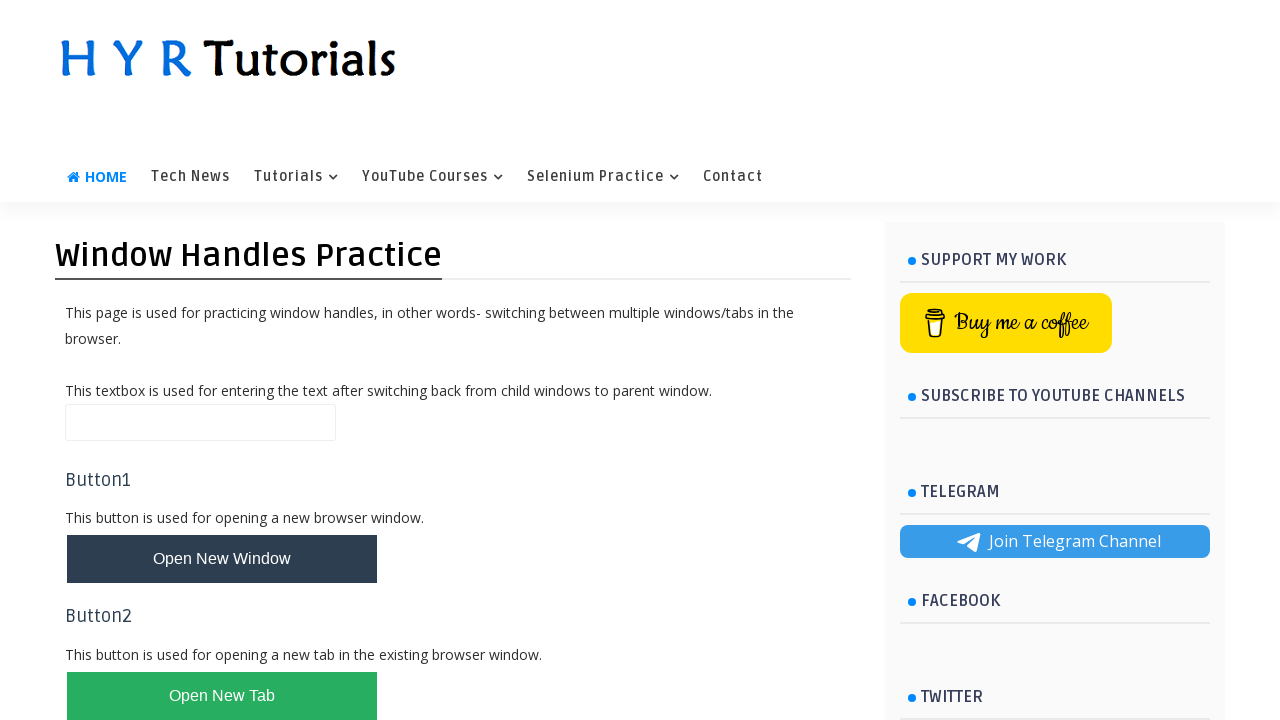

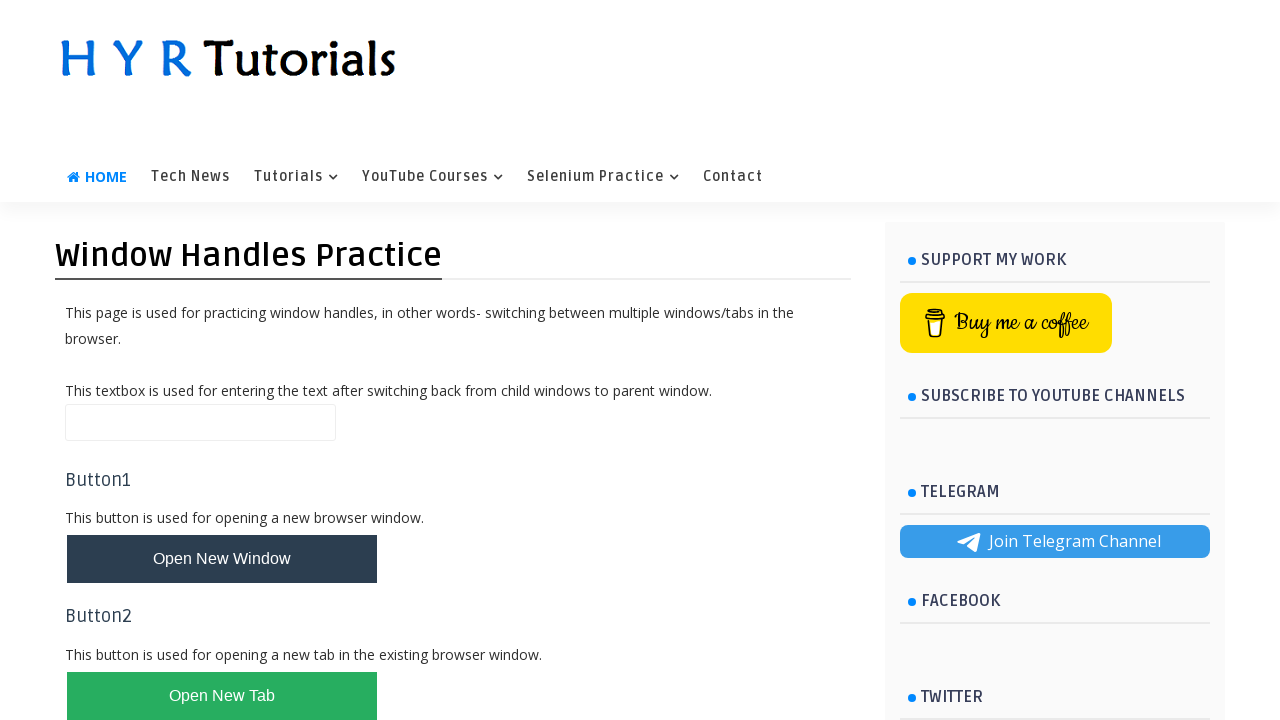